Tests that clicking on "Alerts, Frame & Windows" menu displays the Alerts menu link

Starting URL: https://demoqa.com

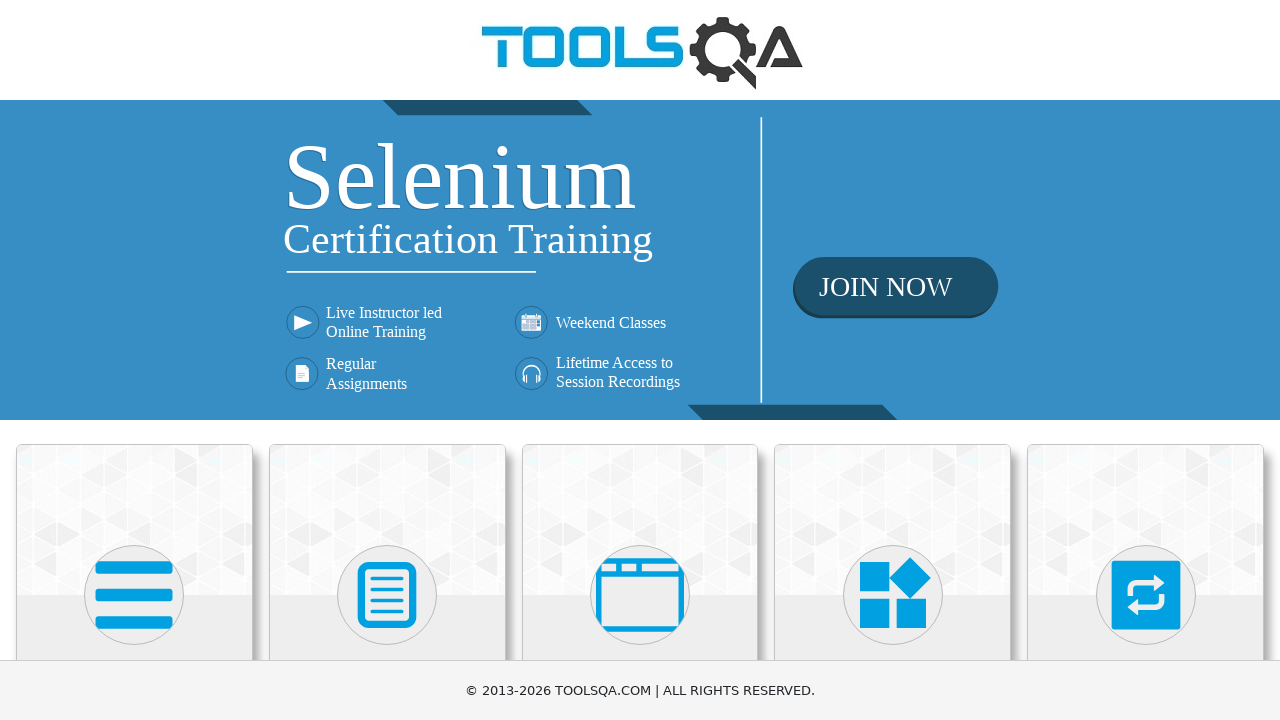

Clicked on Elements card at (134, 360) on text=Elements
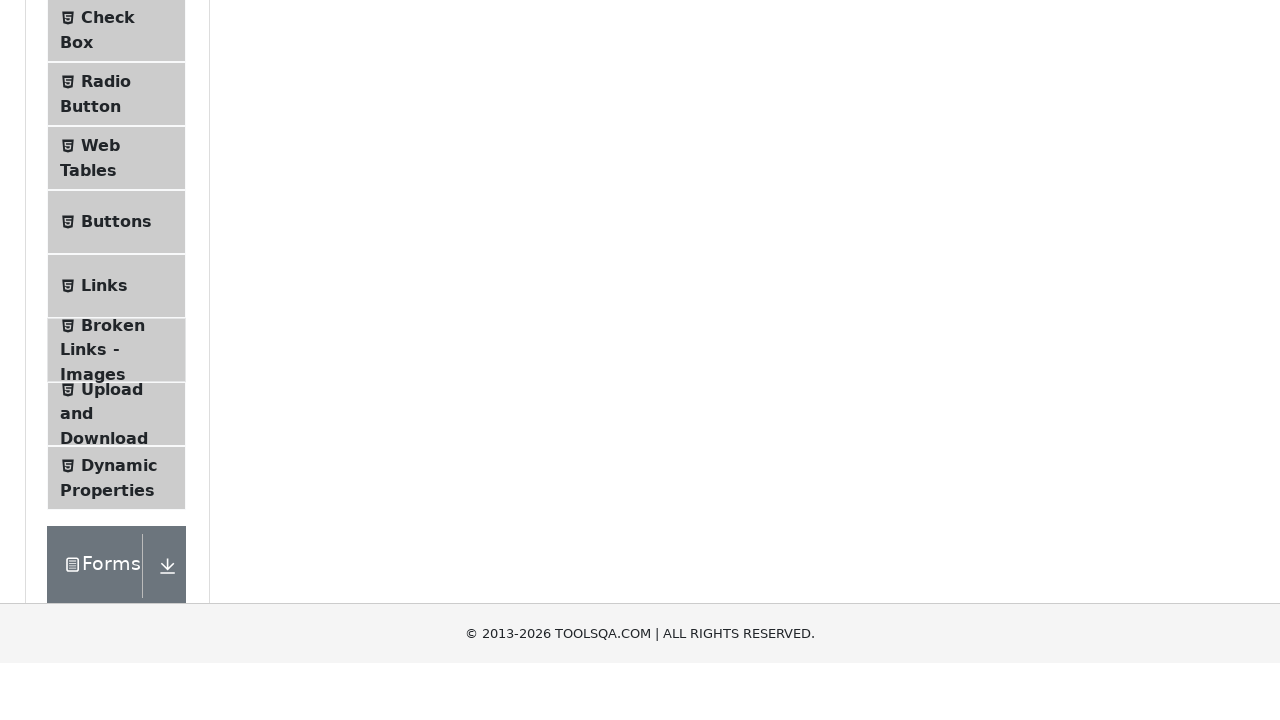

Clicked on 'Alerts, Frame & Windows' menu at (107, 360) on text=Alerts, Frame & Windows
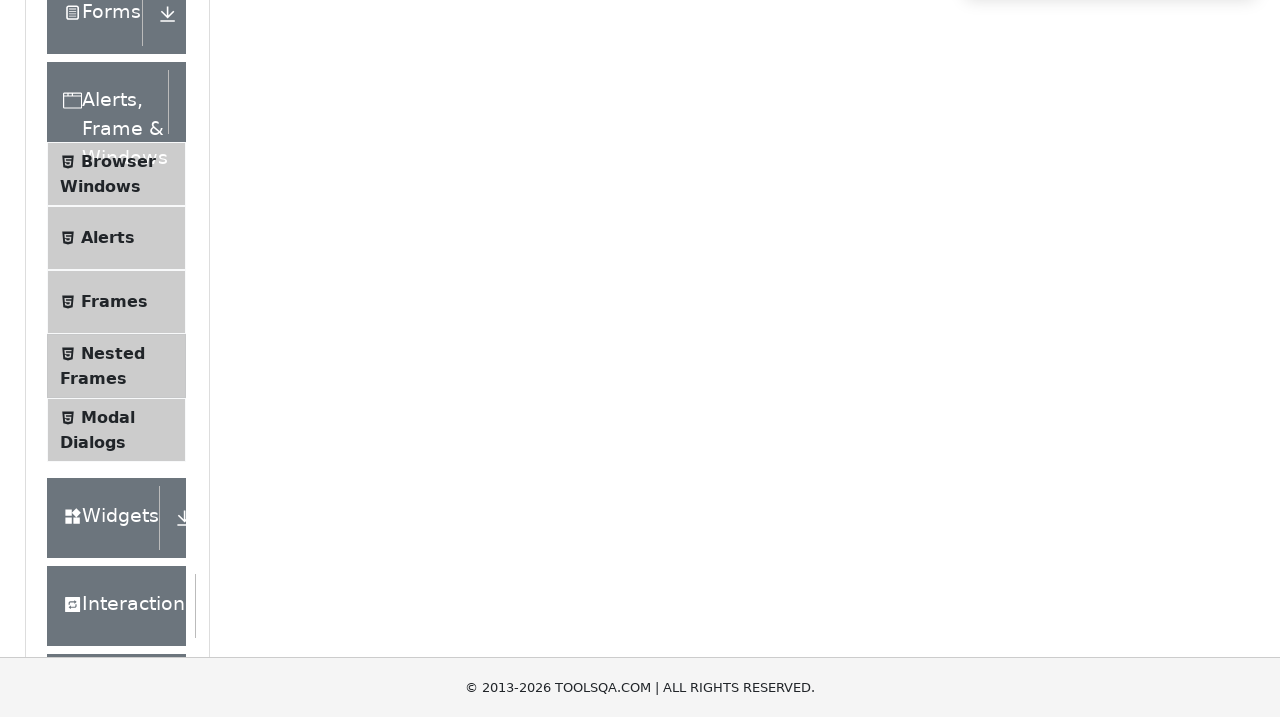

Verified Alerts menu link is visible
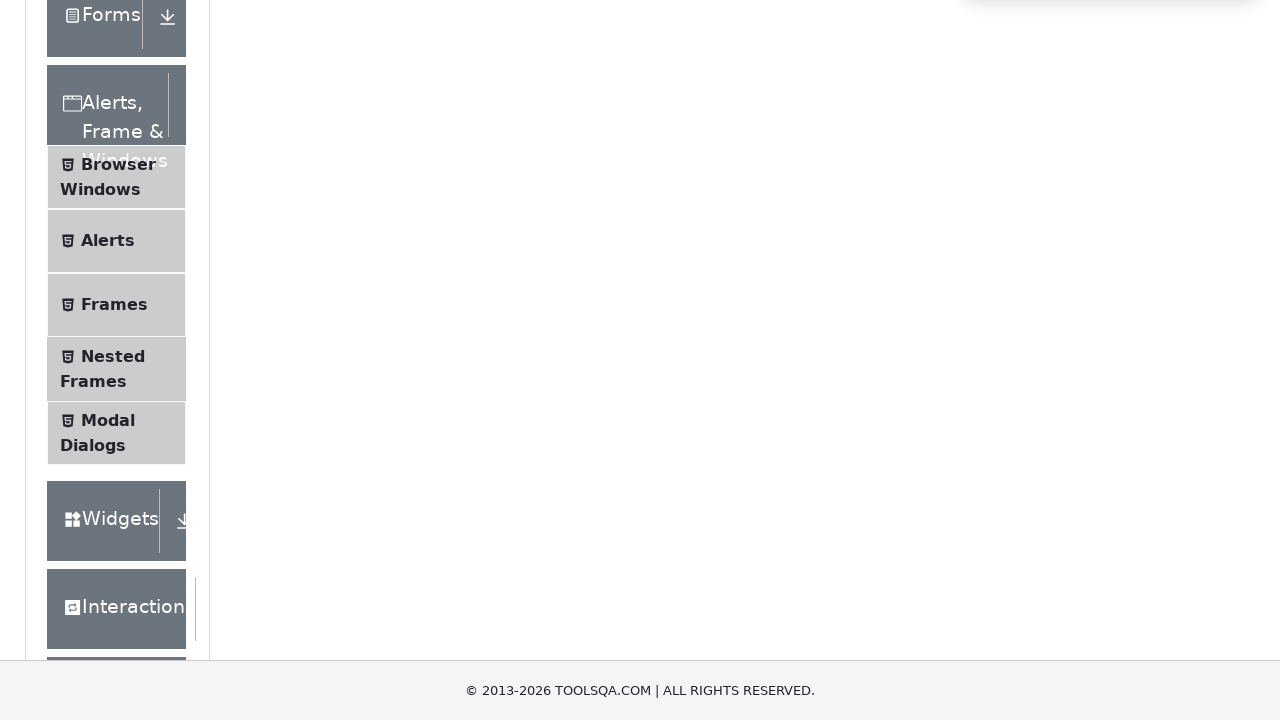

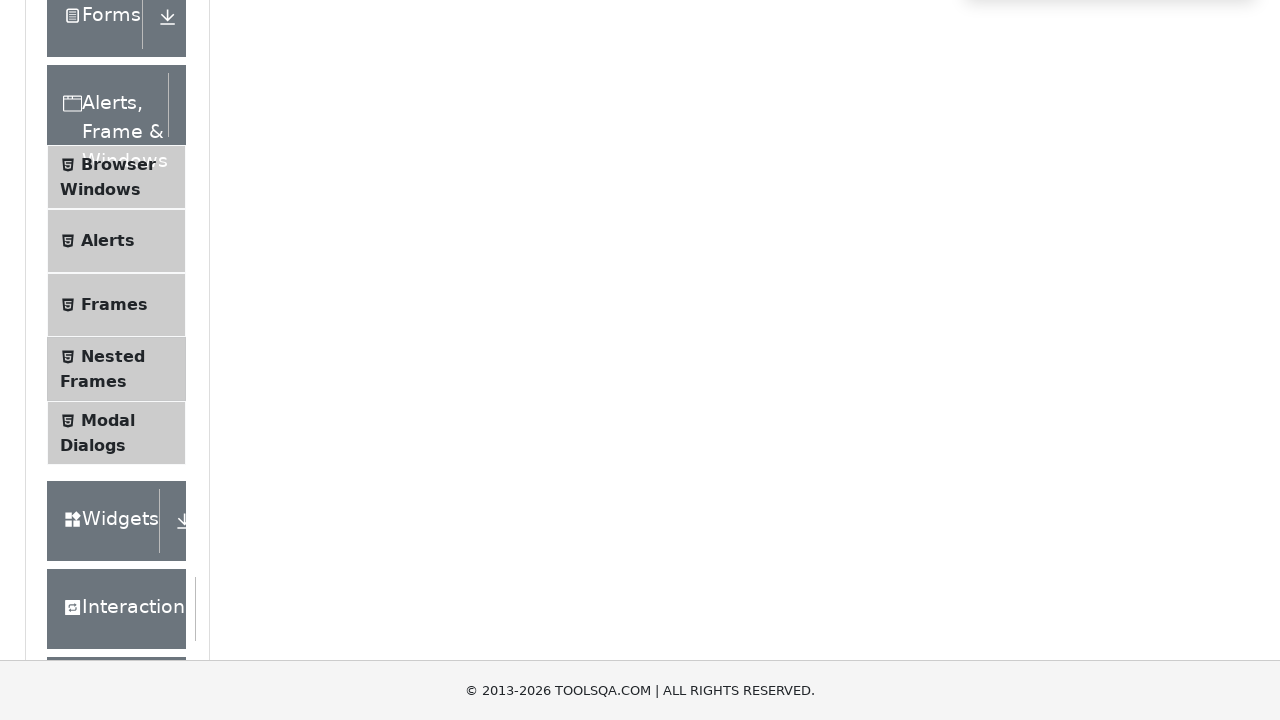